Tests ID locator by finding and clicking a link using its ID selector

Starting URL: http://omayo.blogspot.com

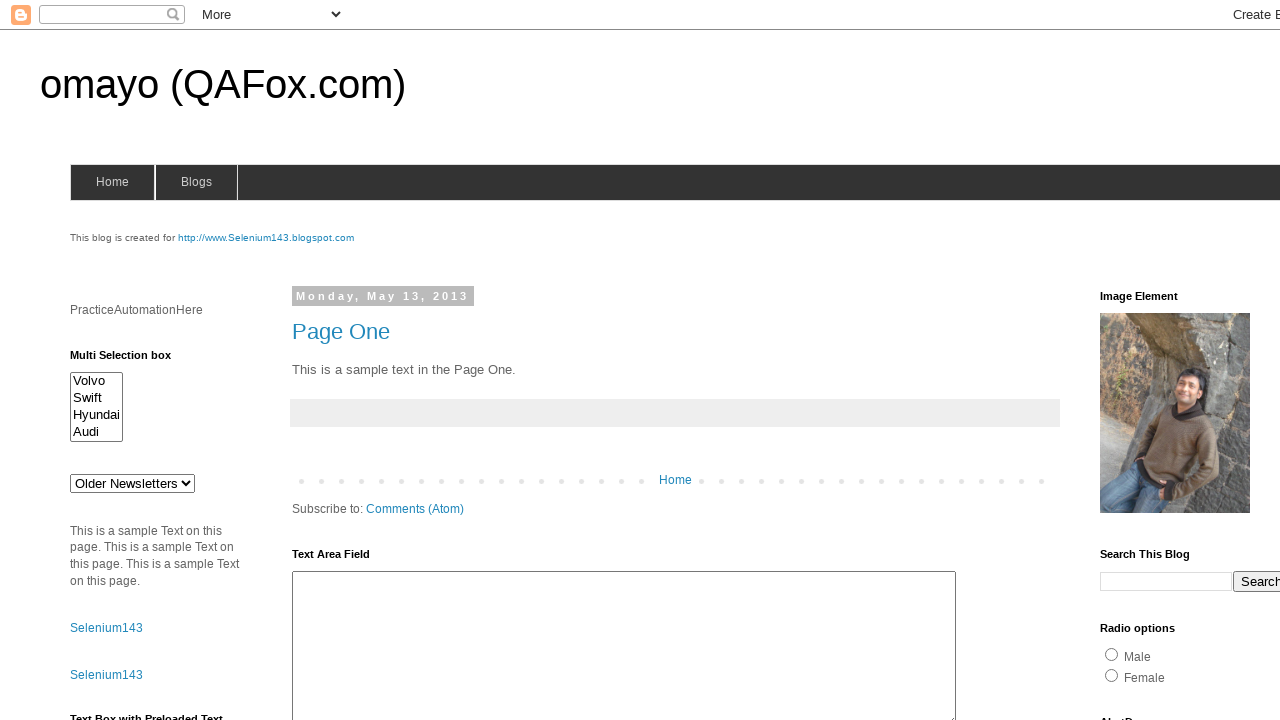

Navigated to http://omayo.blogspot.com
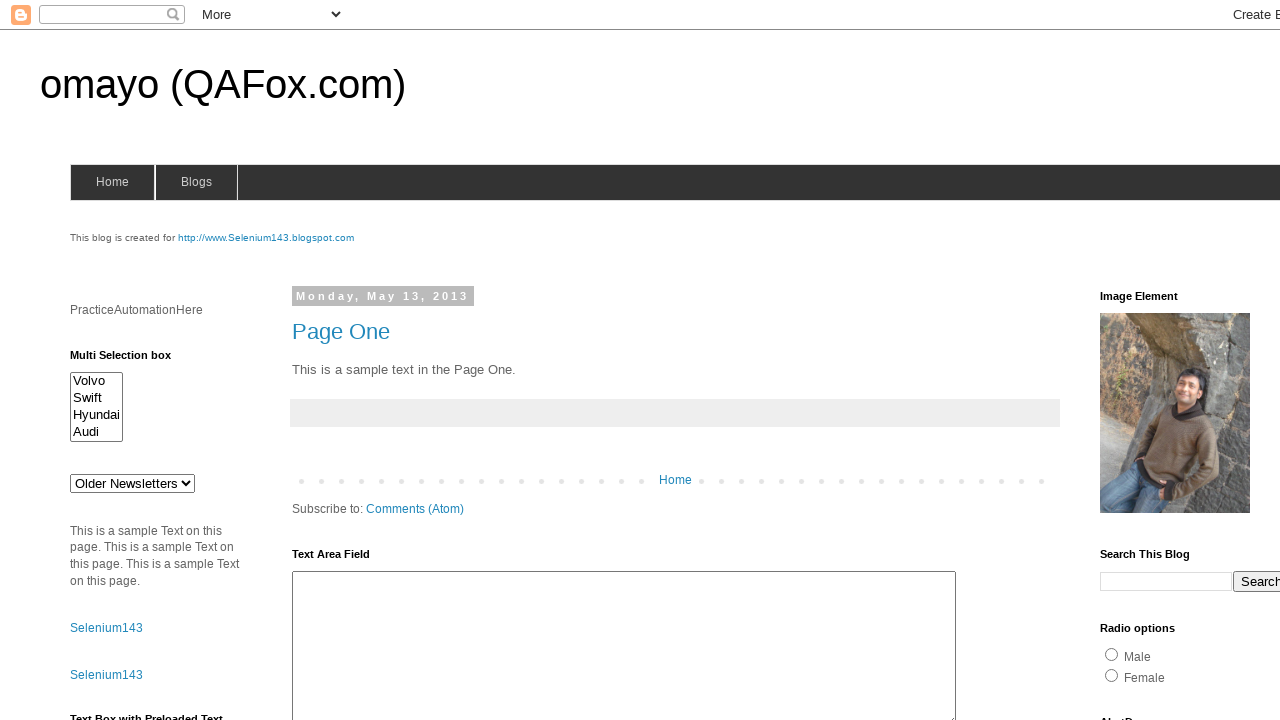

Clicked link with ID 'selenium143' using ID locator at (266, 238) on #selenium143
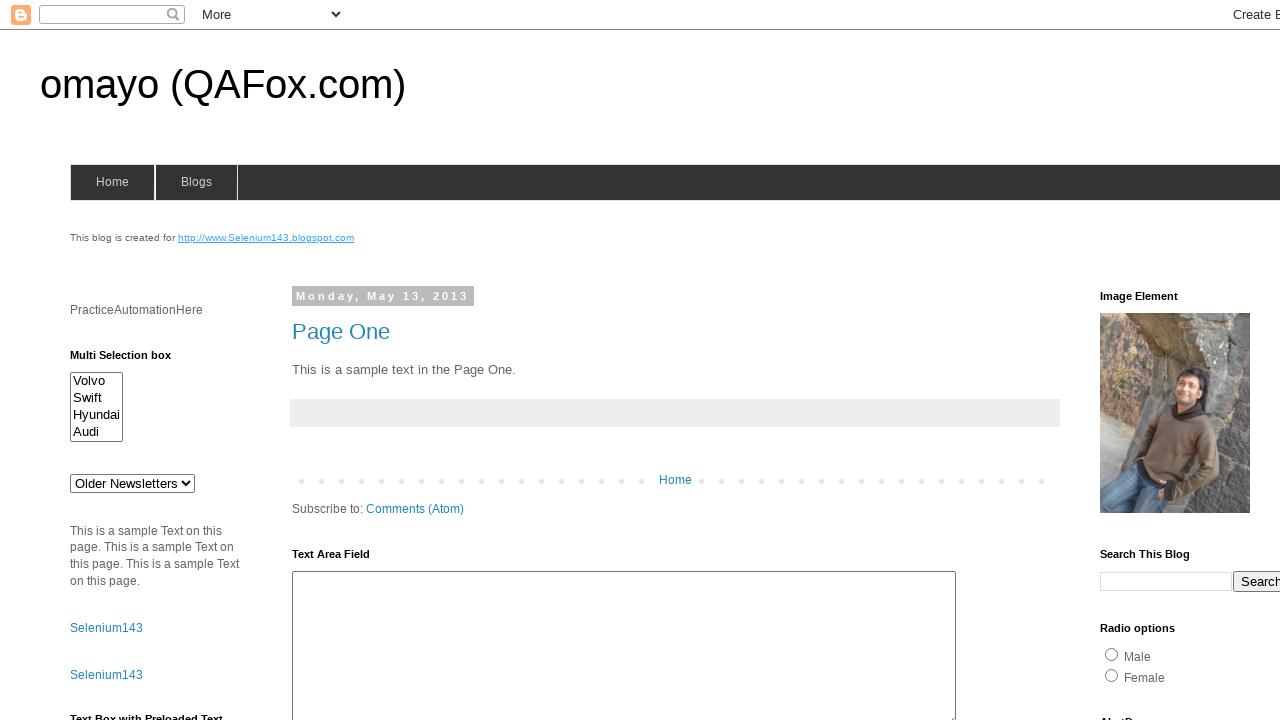

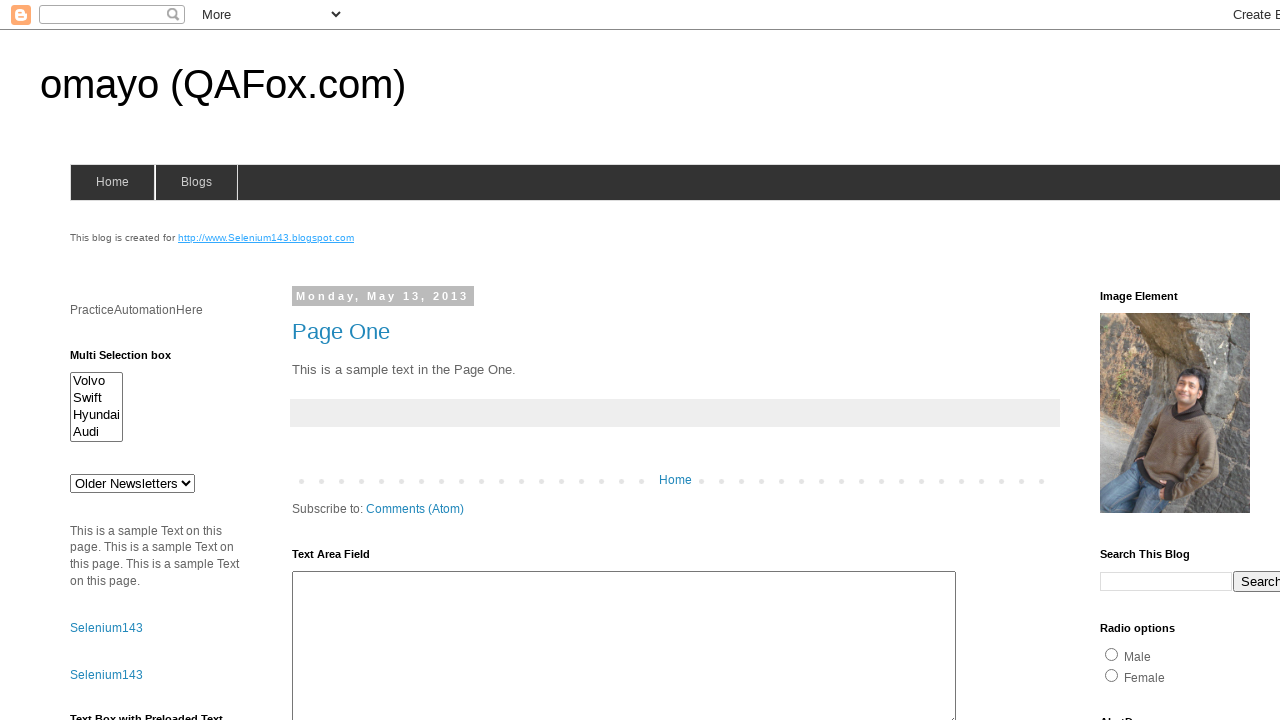